Tests the toggle hide/show functionality on W3Schools by clicking the toggle button and verifying the visibility state of an element changes

Starting URL: https://www.w3schools.com/howto/howto_js_toggle_hide_show.asp

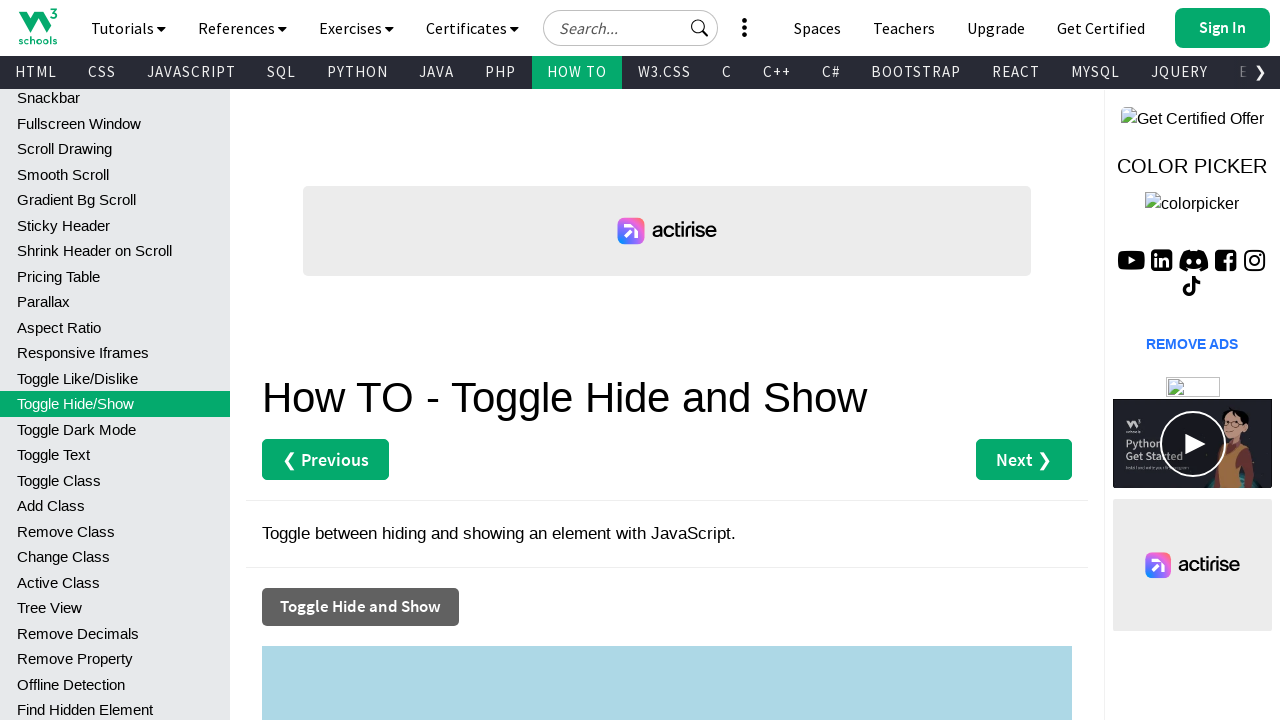

Waited for toggle element with id 'myDIV' to be present
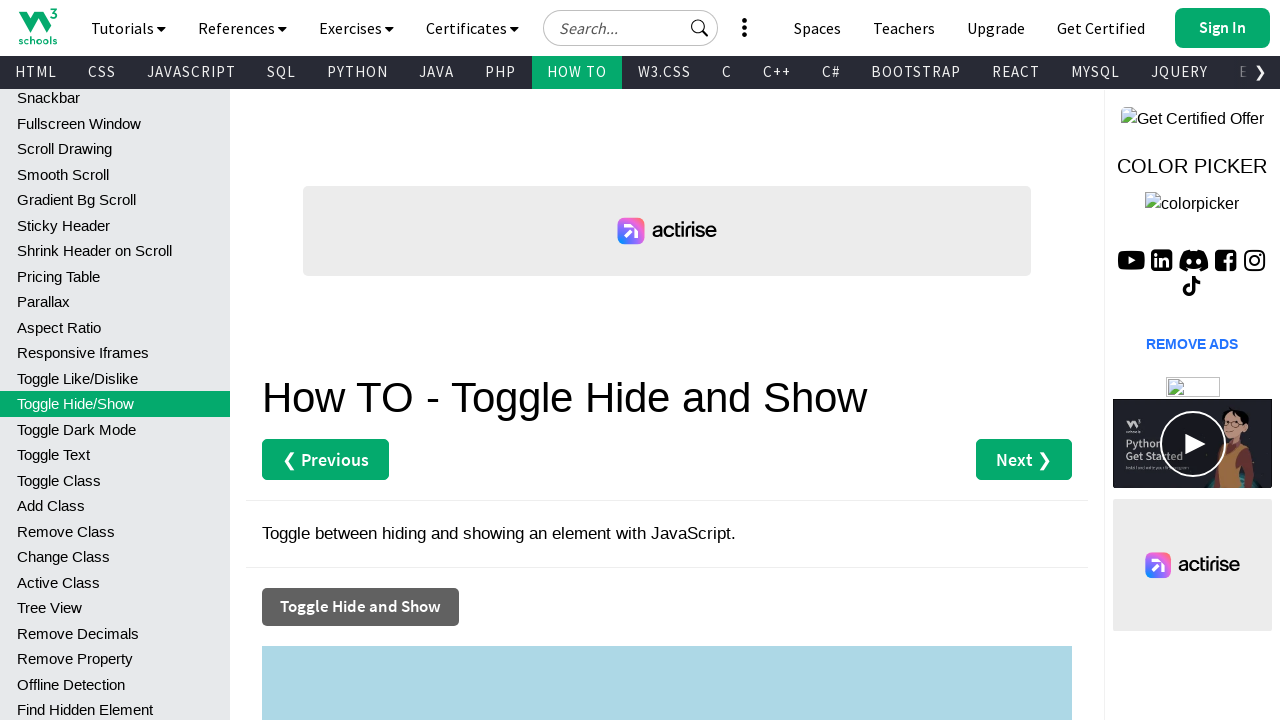

Verified initial visibility state of element: True
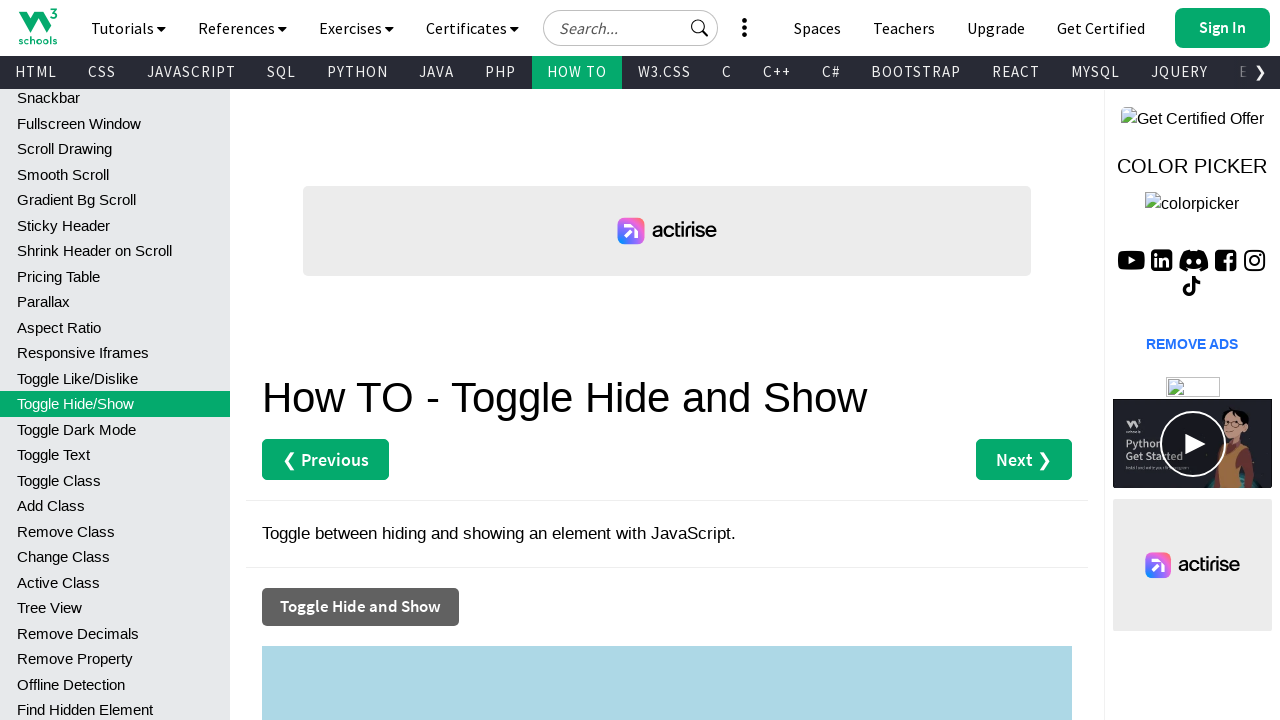

Clicked the 'Toggle Hide and Show' button at (360, 607) on xpath=//button[contains(text(),'Toggle Hide and Show')]
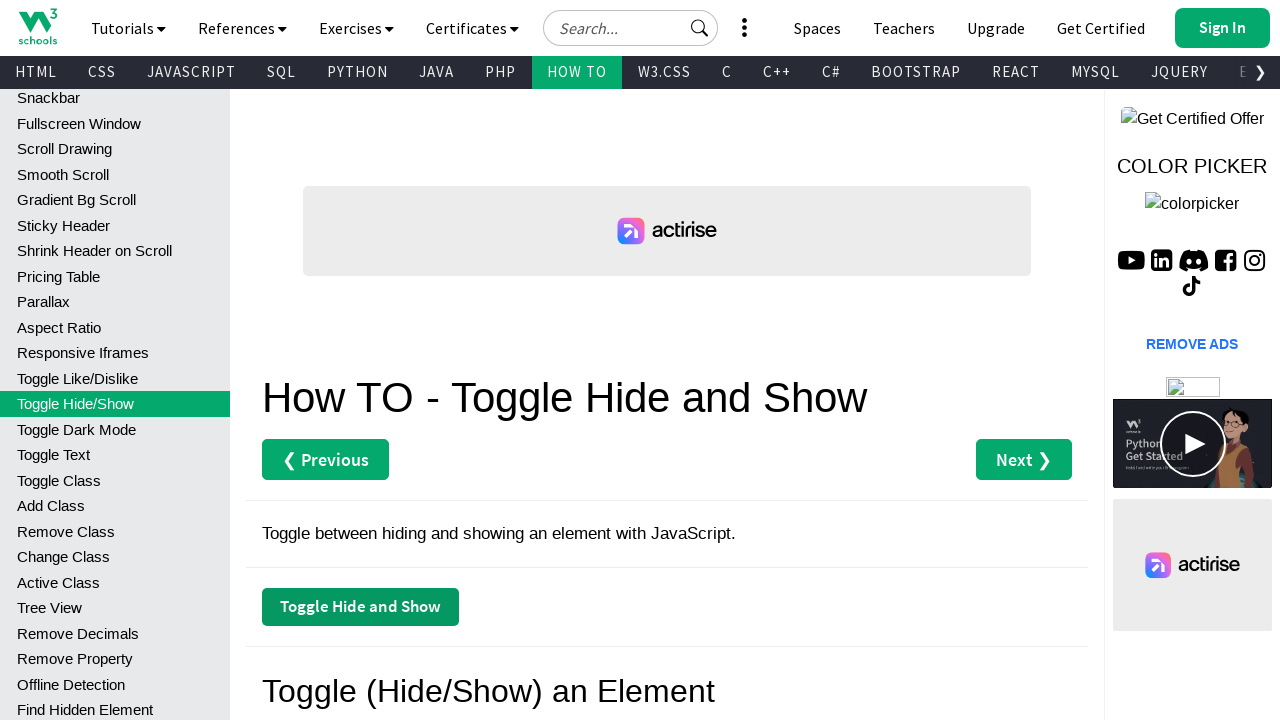

Waited 500ms for toggle animation to complete
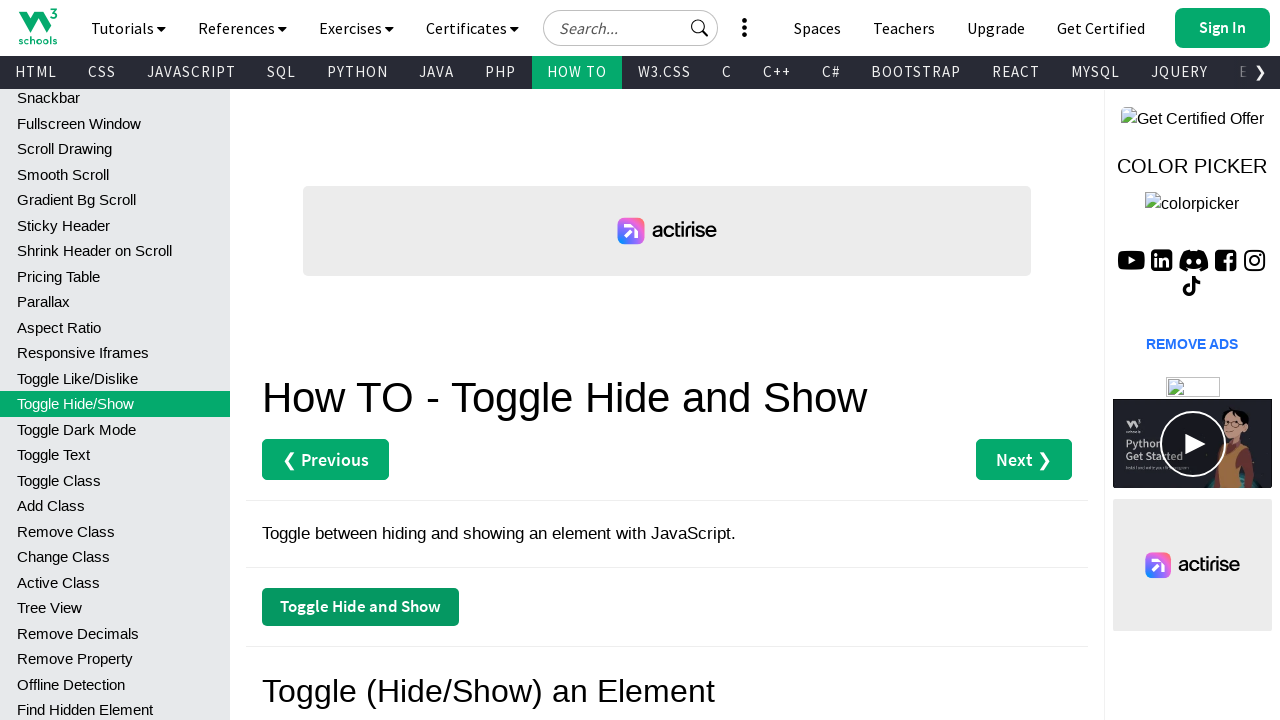

Verified visibility state of element after toggle
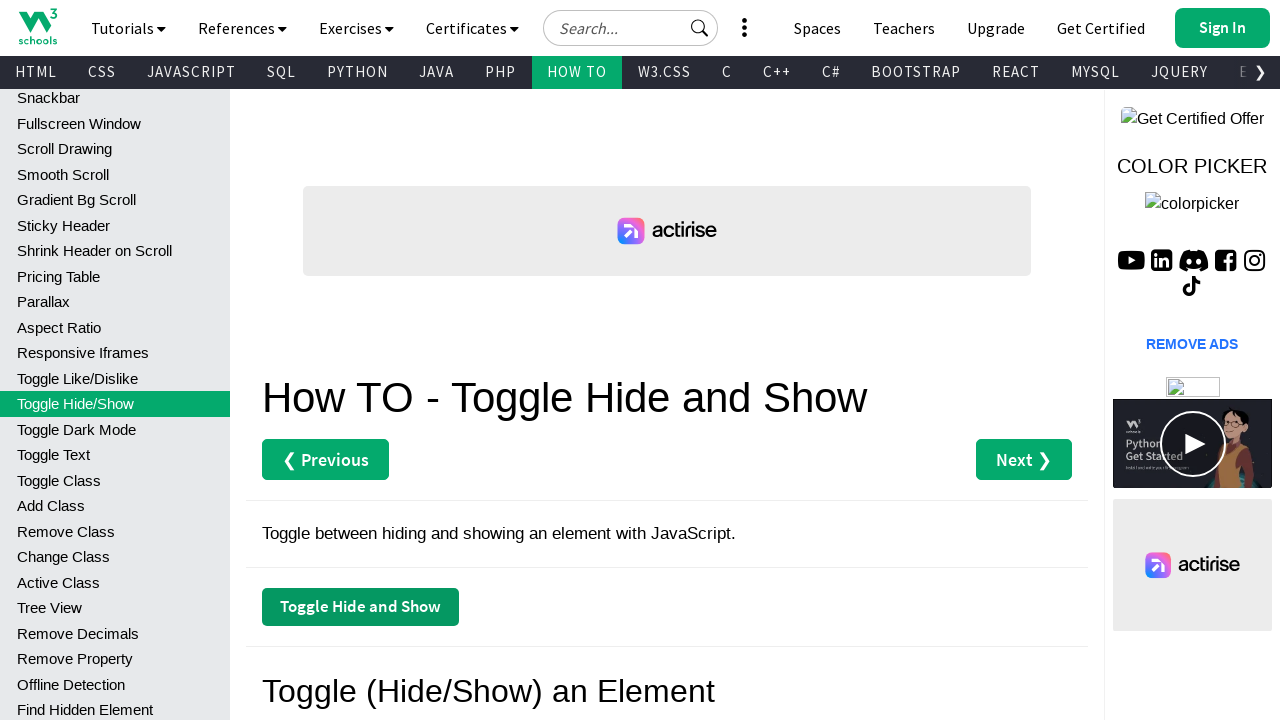

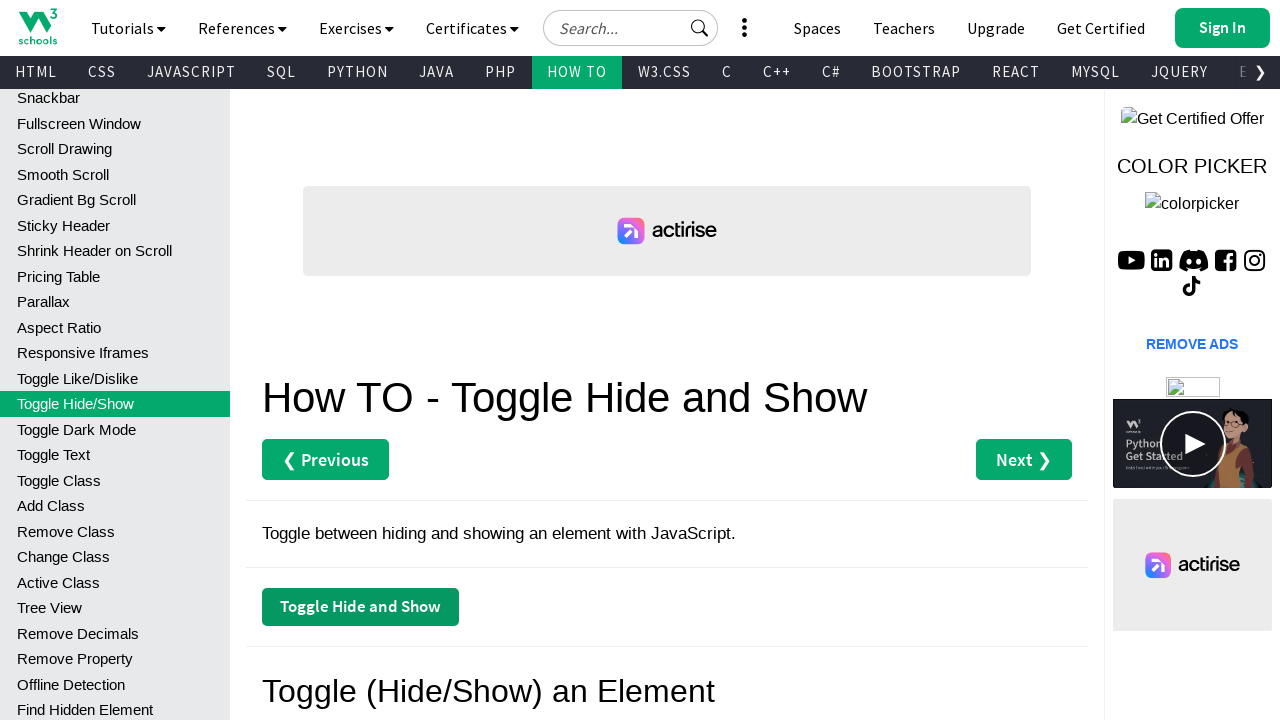